Tests right-click context menu functionality by right-clicking on a target element, selecting the "Quit" option from the context menu, and accepting the resulting alert dialog.

Starting URL: http://swisnl.github.io/jQuery-contextMenu/demo.html

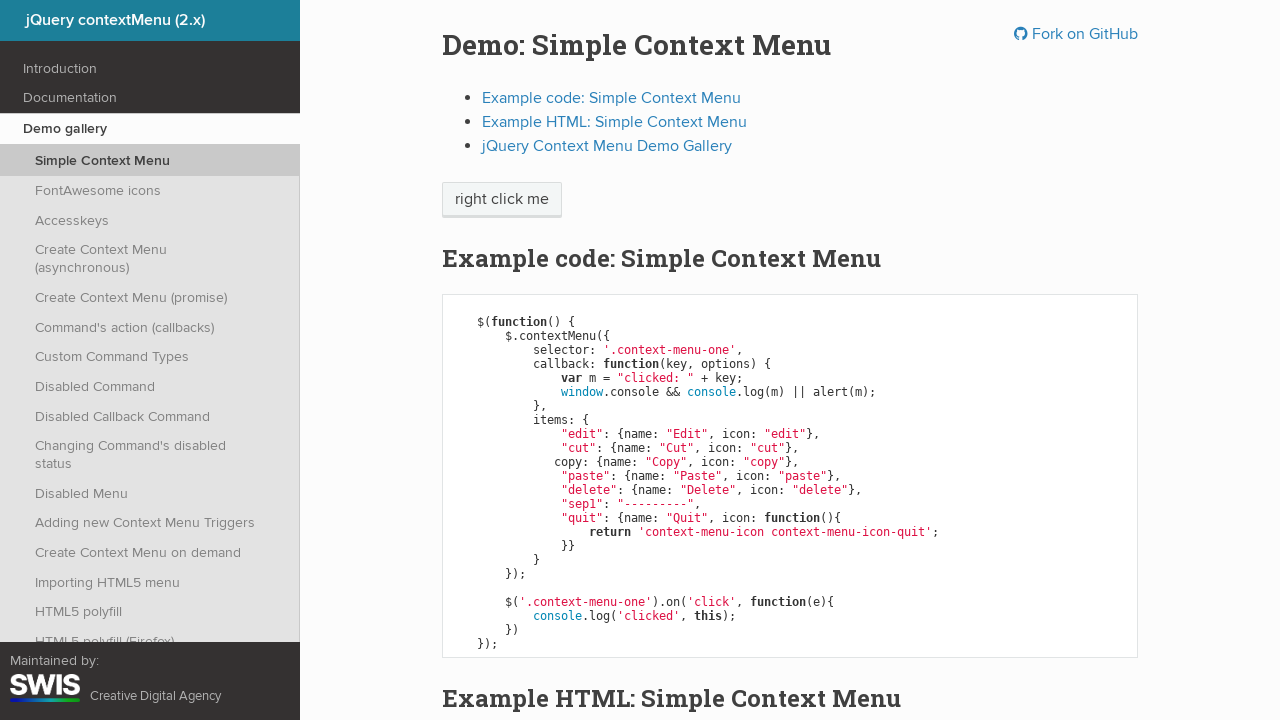

Waited for context menu trigger element to be present
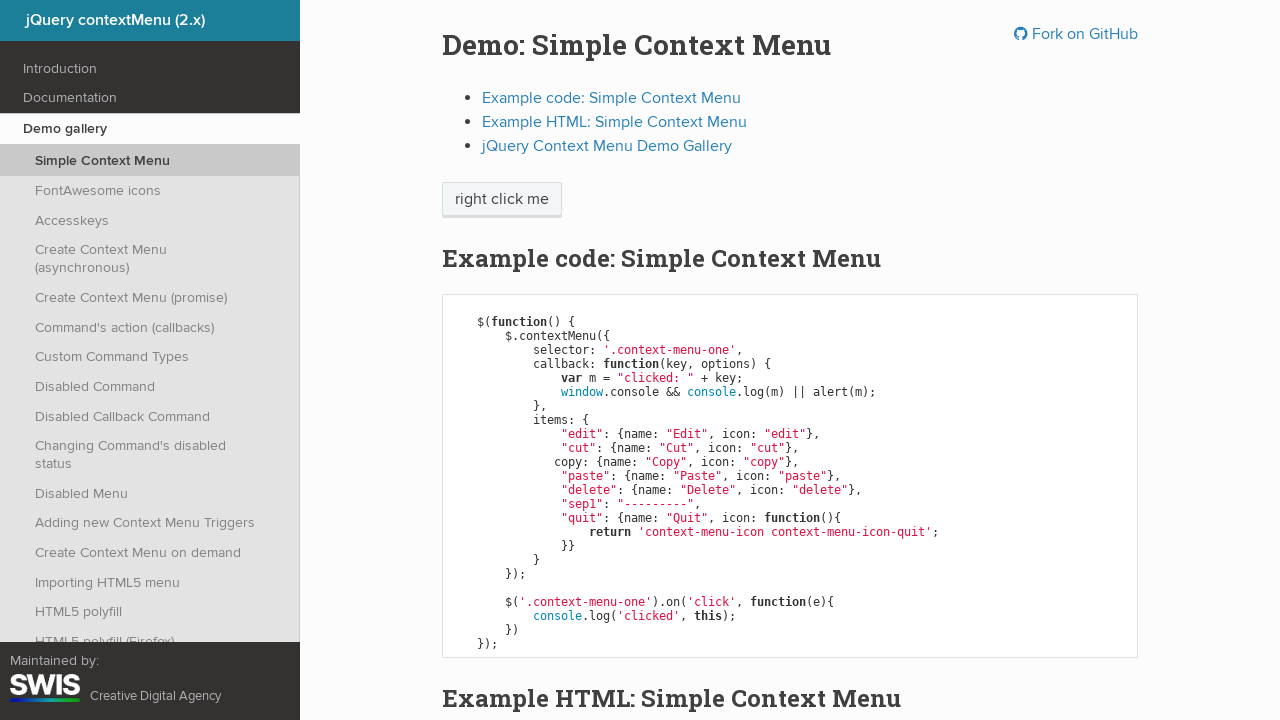

Right-clicked on context menu trigger element to open menu at (502, 200) on .context-menu-one
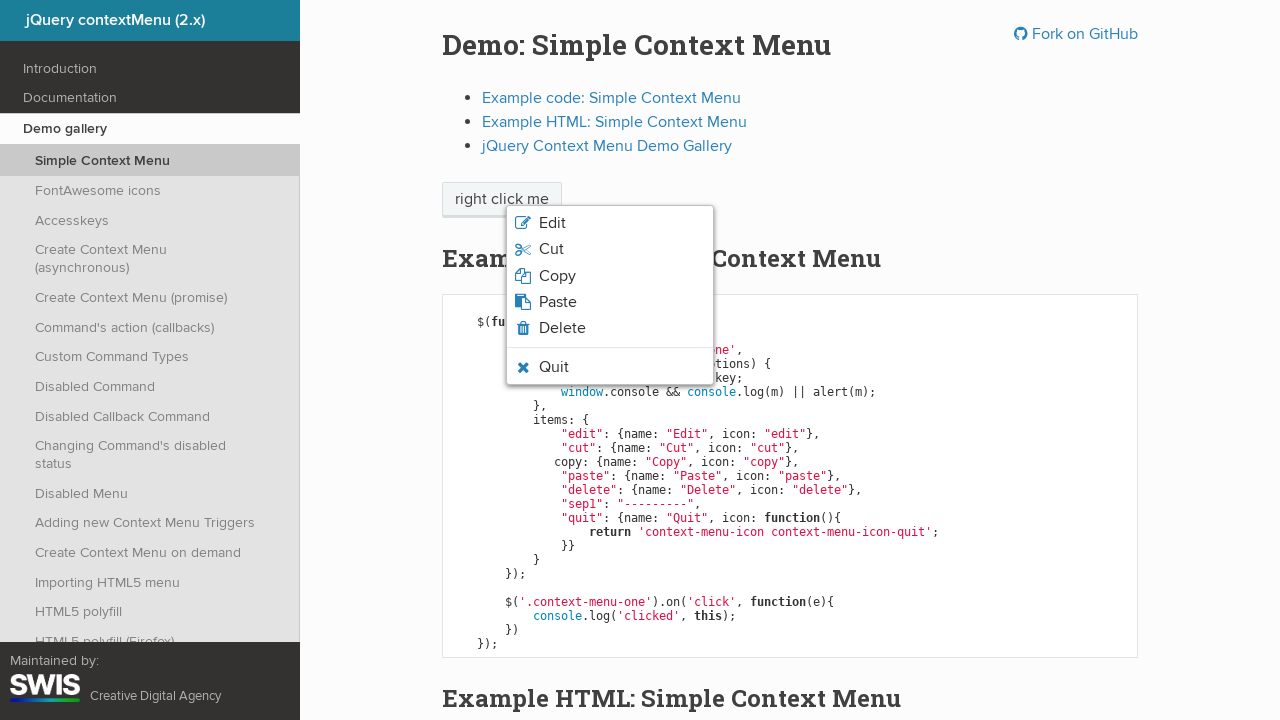

Context menu appeared with Quit option visible
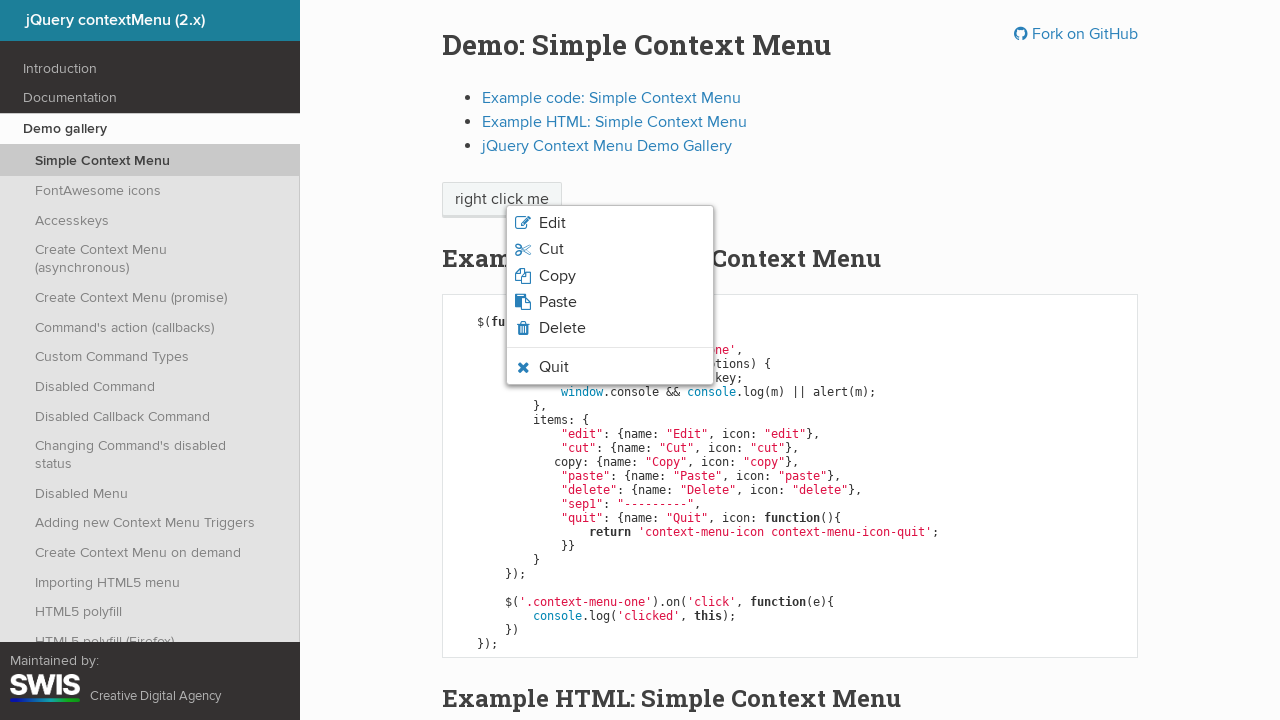

Set up dialog handler to accept alert
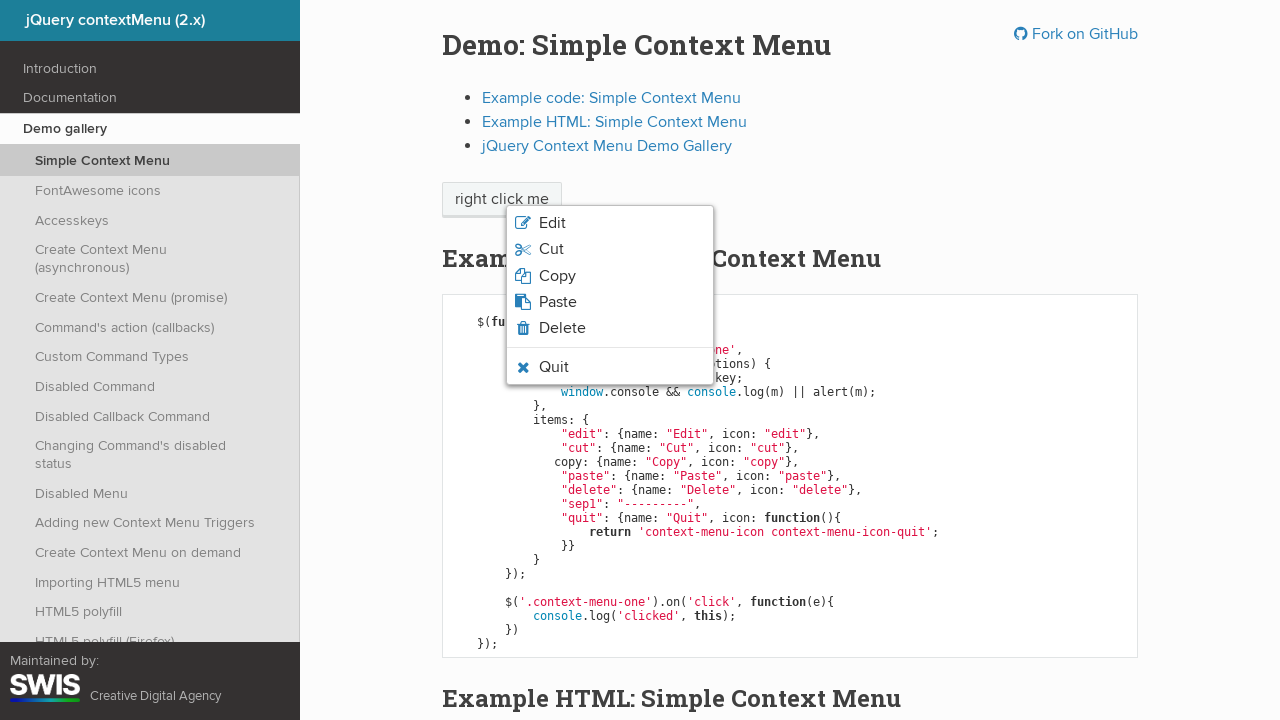

Clicked Quit option and accepted the alert dialog at (610, 367) on .context-menu-icon-quit
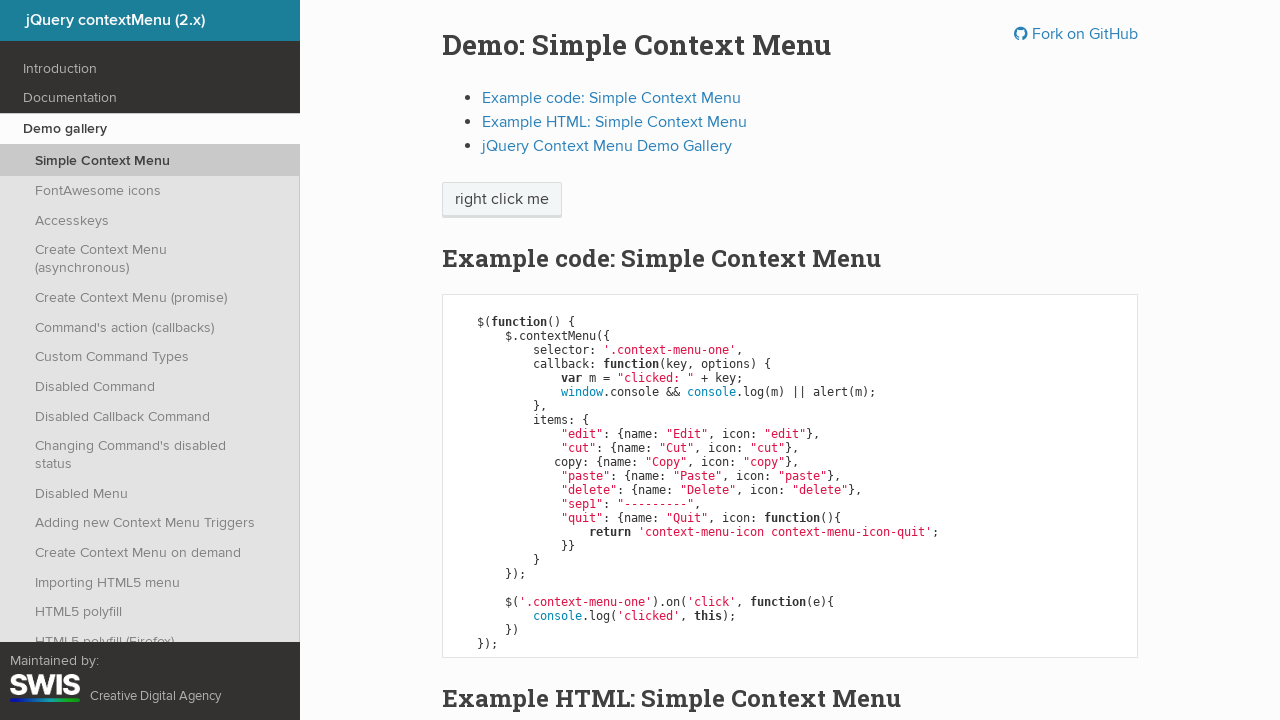

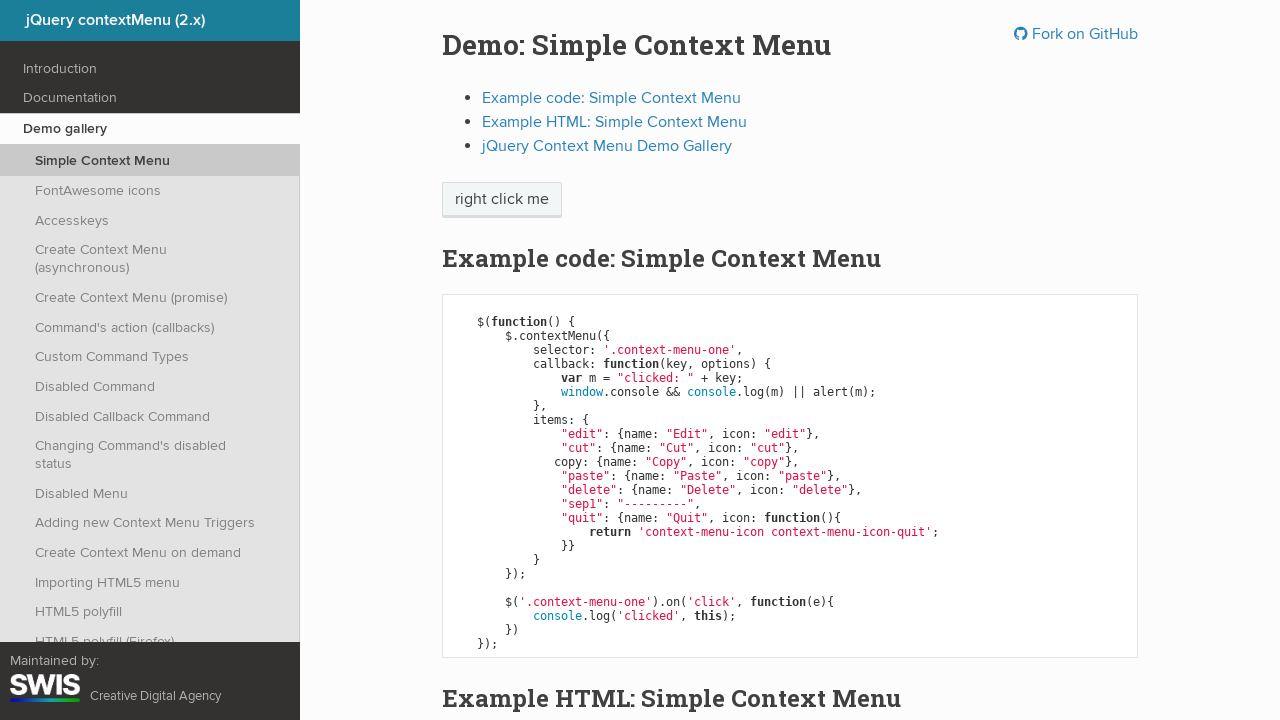